Tests JavaScript alert handling functionality including simple alerts, confirm dialogs, and prompt dialogs on a public test site

Starting URL: https://letcode.in/alert

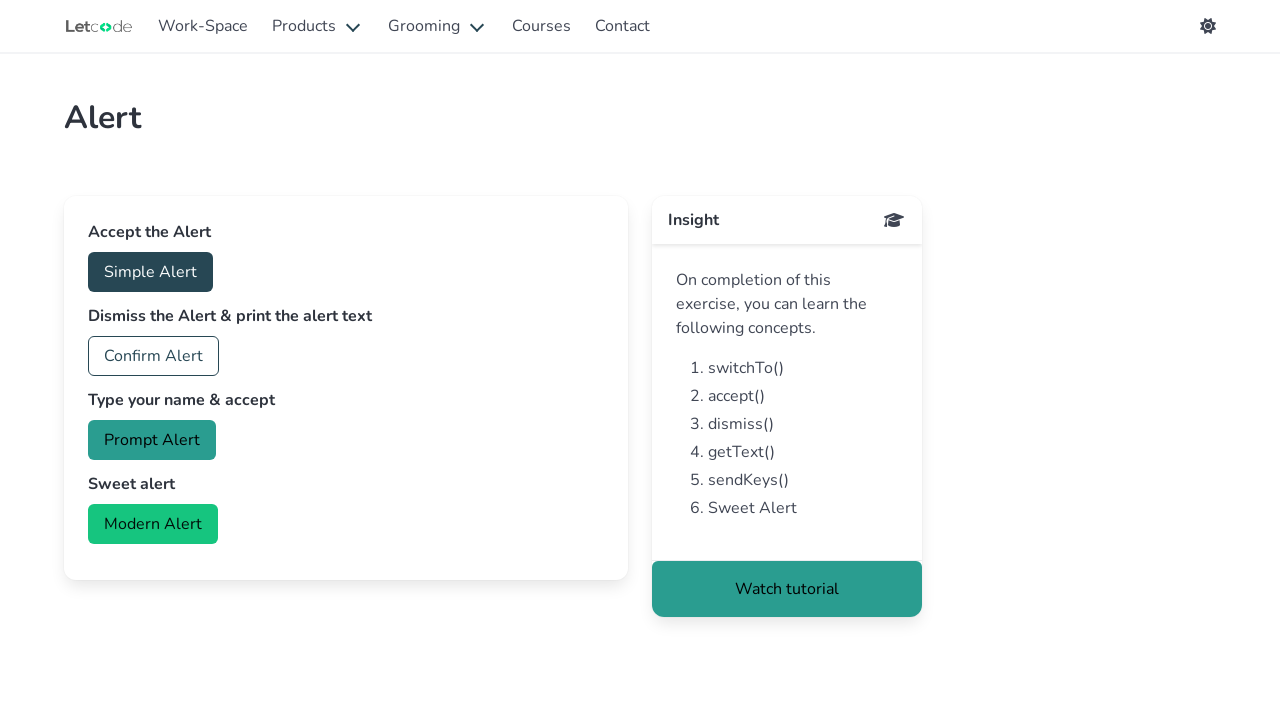

Clicked the simple alert button at (150, 272) on #accept
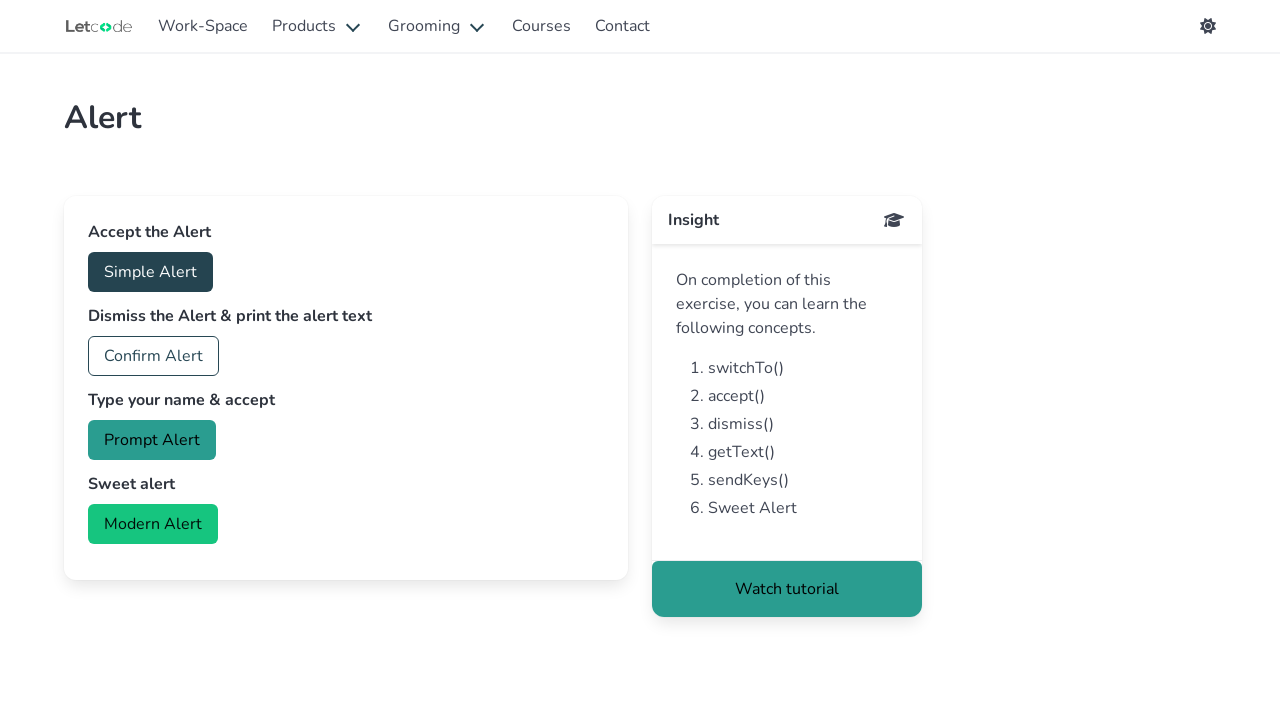

Registered handler to accept simple alert dialog
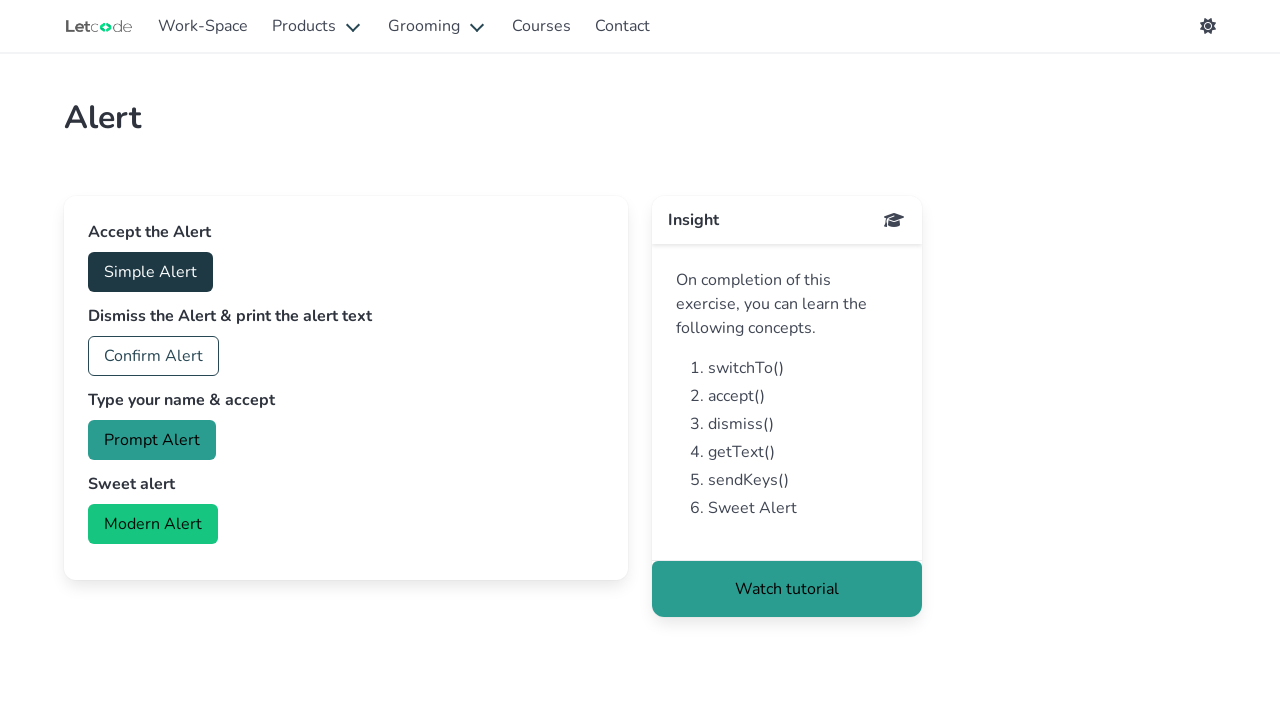

Waited 500ms before proceeding to confirm alert
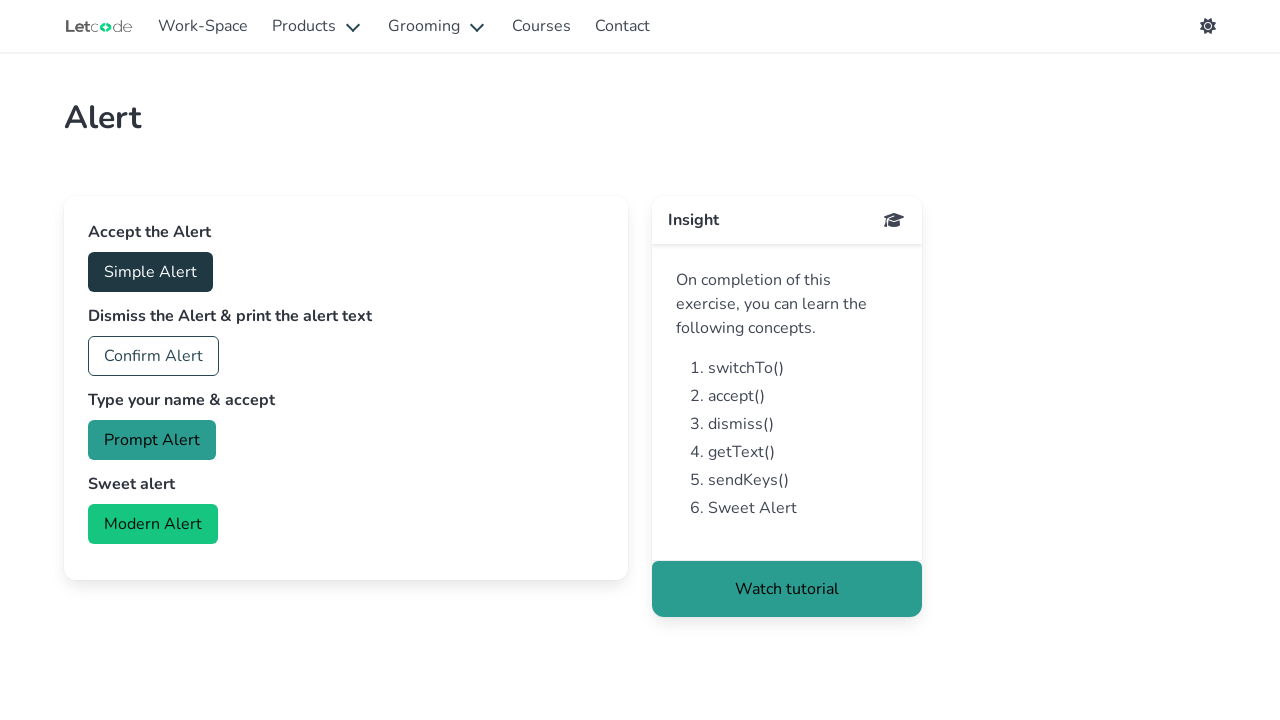

Registered handler to accept confirm dialog
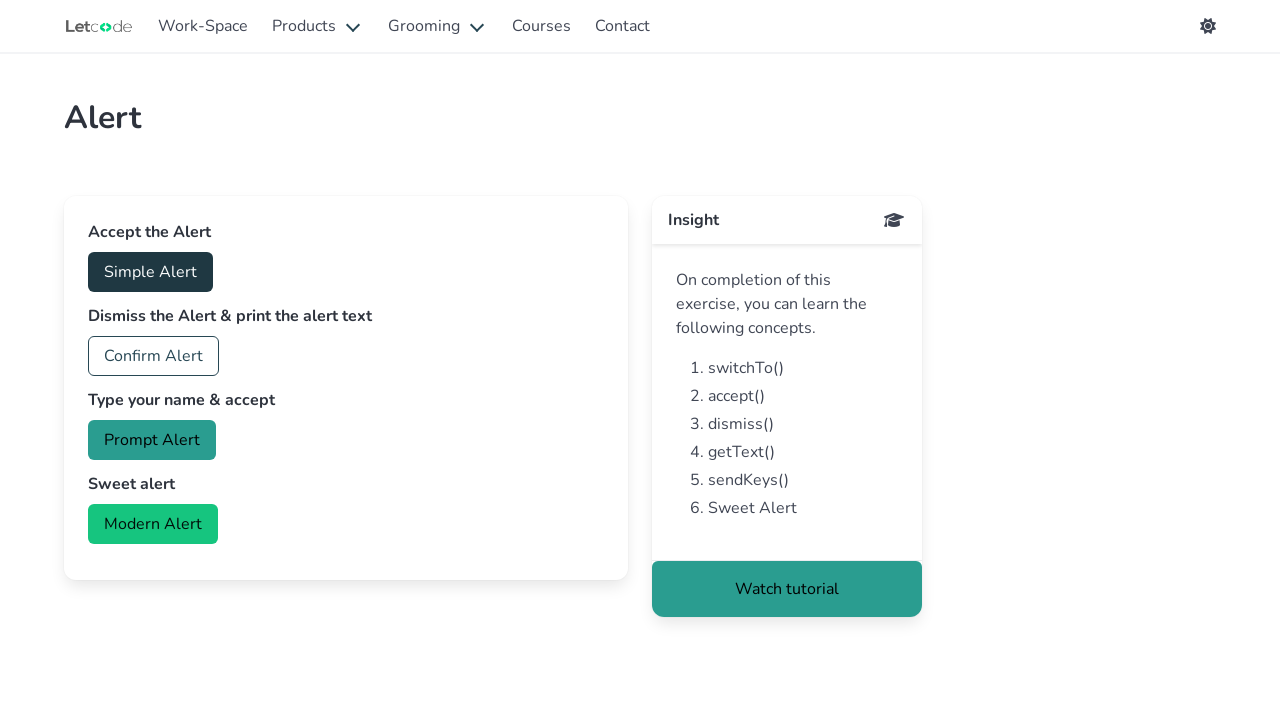

Clicked the confirm alert button at (154, 356) on #confirm
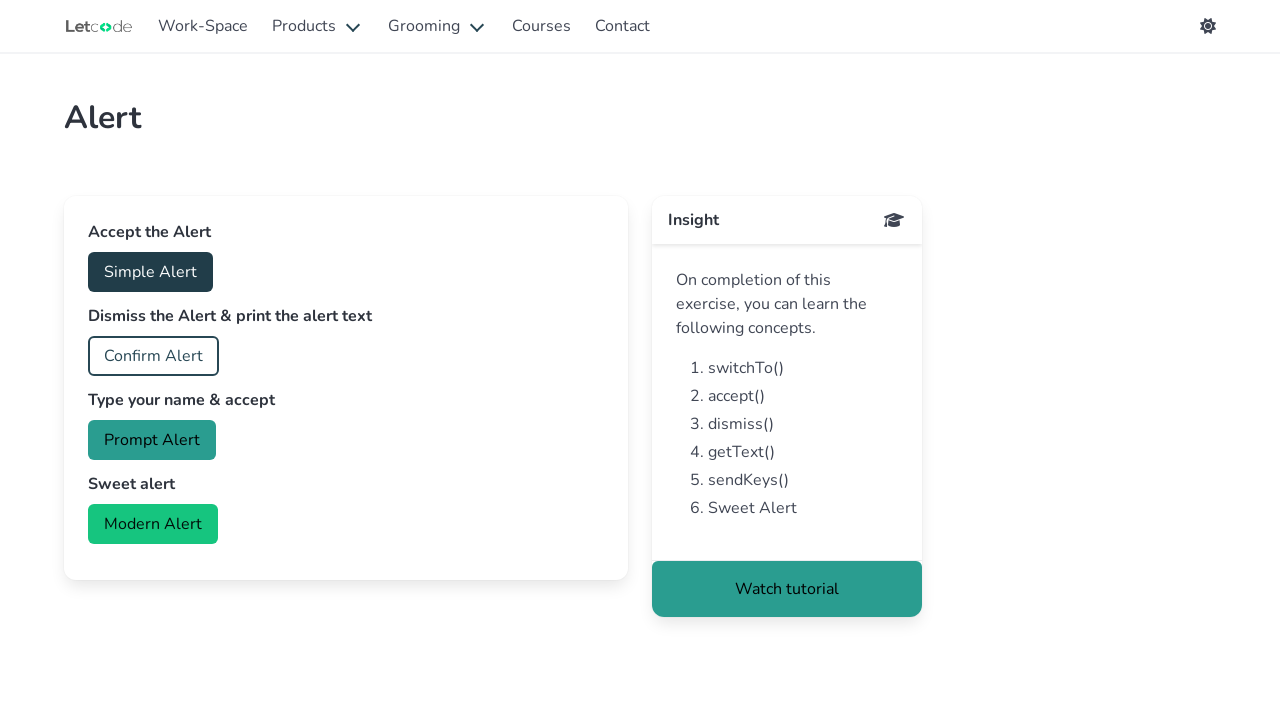

Waited 500ms before proceeding to prompt alert
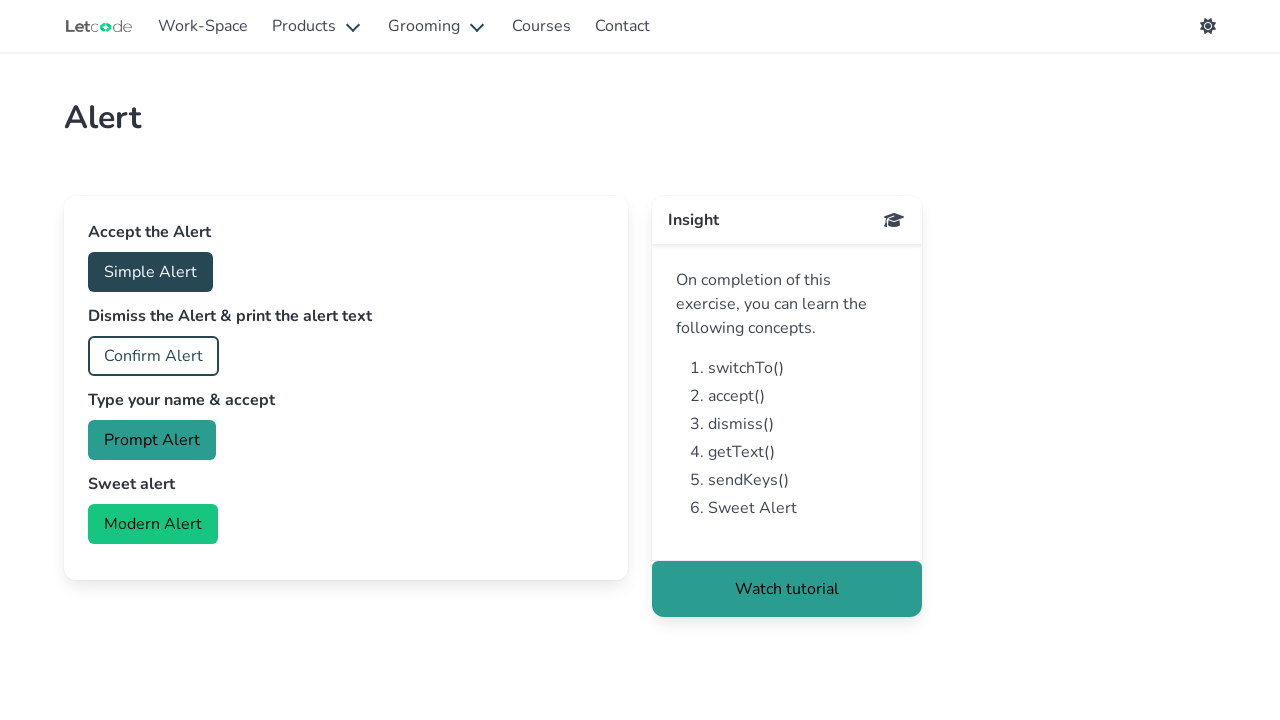

Registered handler to accept prompt dialog with text 'qwerty'
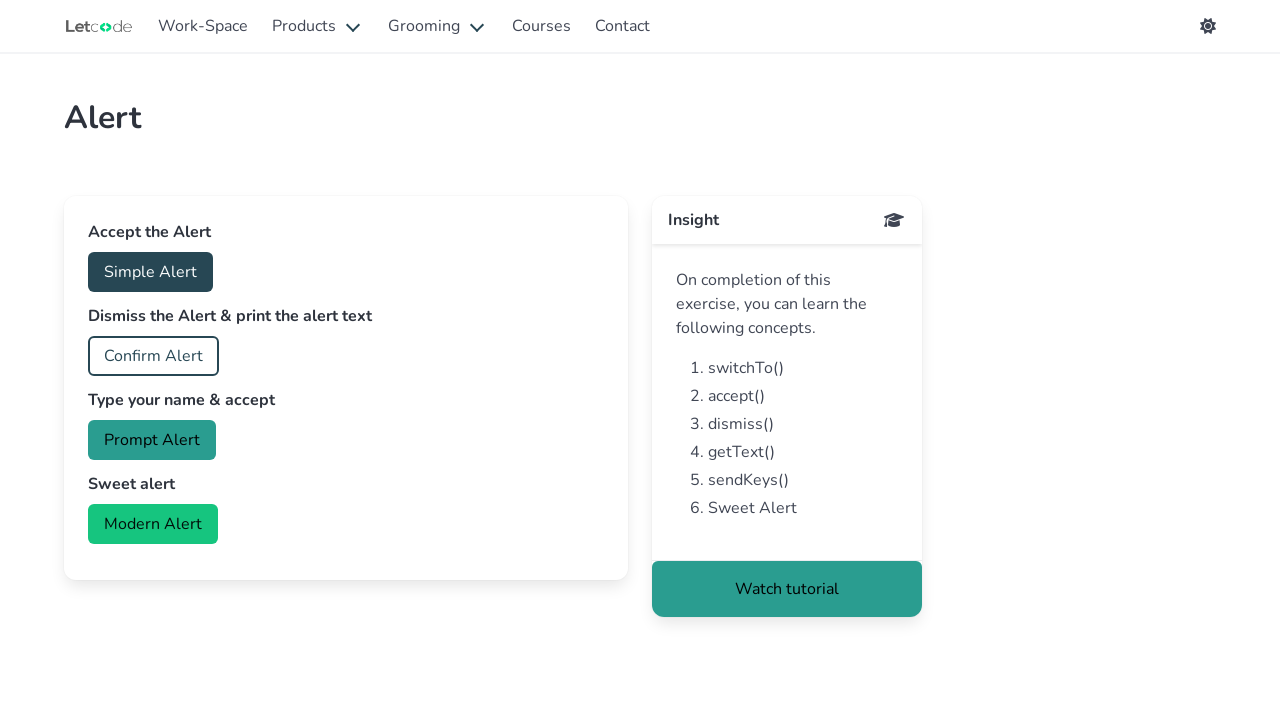

Clicked the prompt alert button at (152, 440) on #prompt
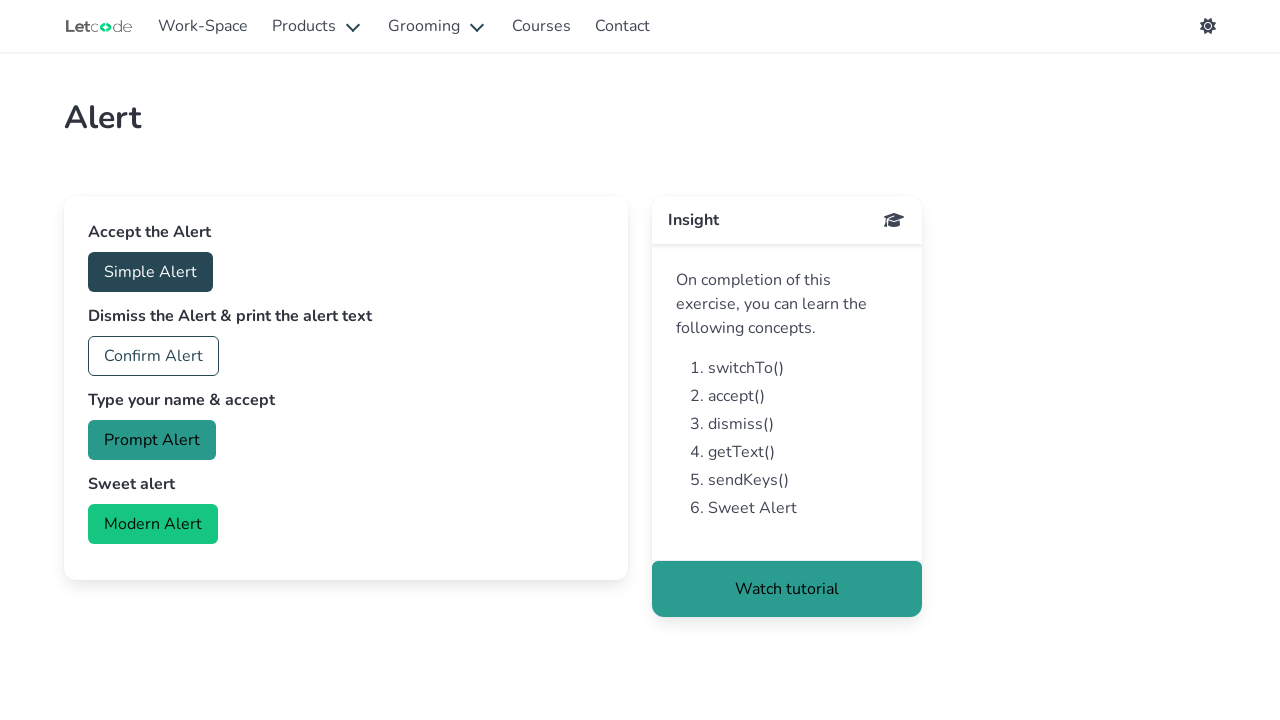

Waited 500ms after prompt alert handling completed
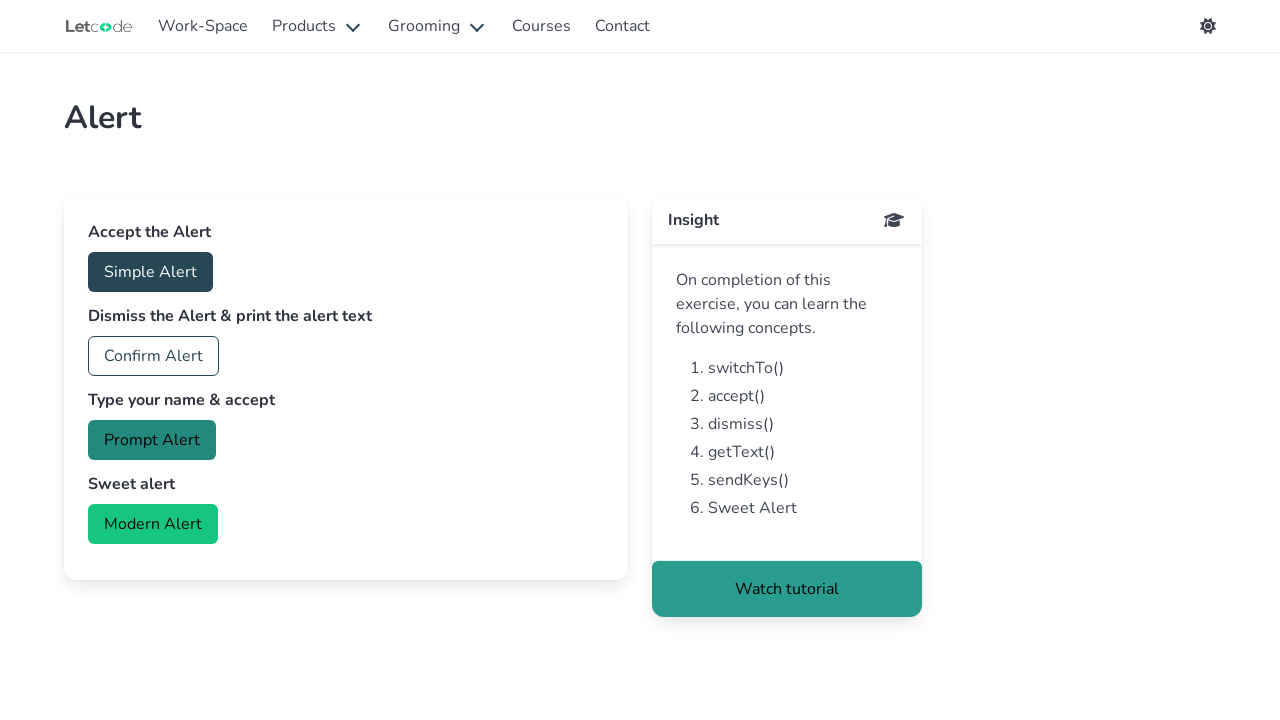

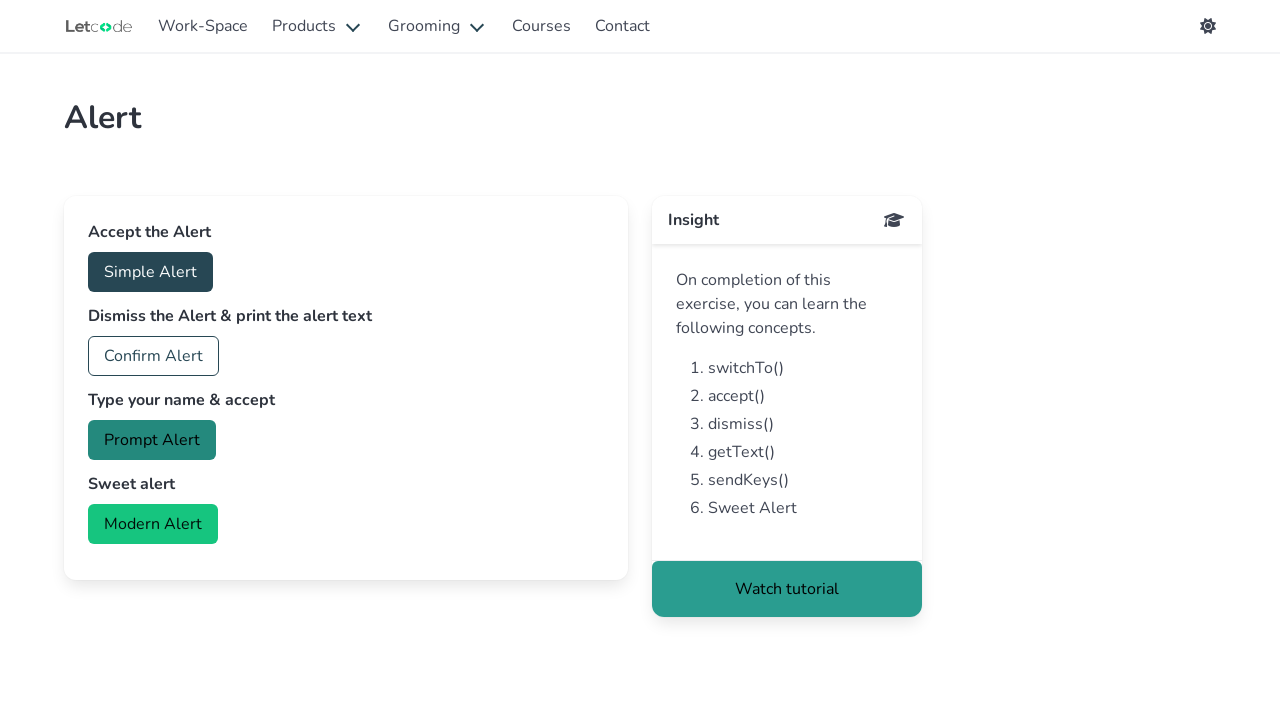